Tests finding flights by clicking the Find Flights button, then verifies Virgin America Flight #12 details including departure time, arrival time, and cost

Starting URL: http://www.blazedemo.com

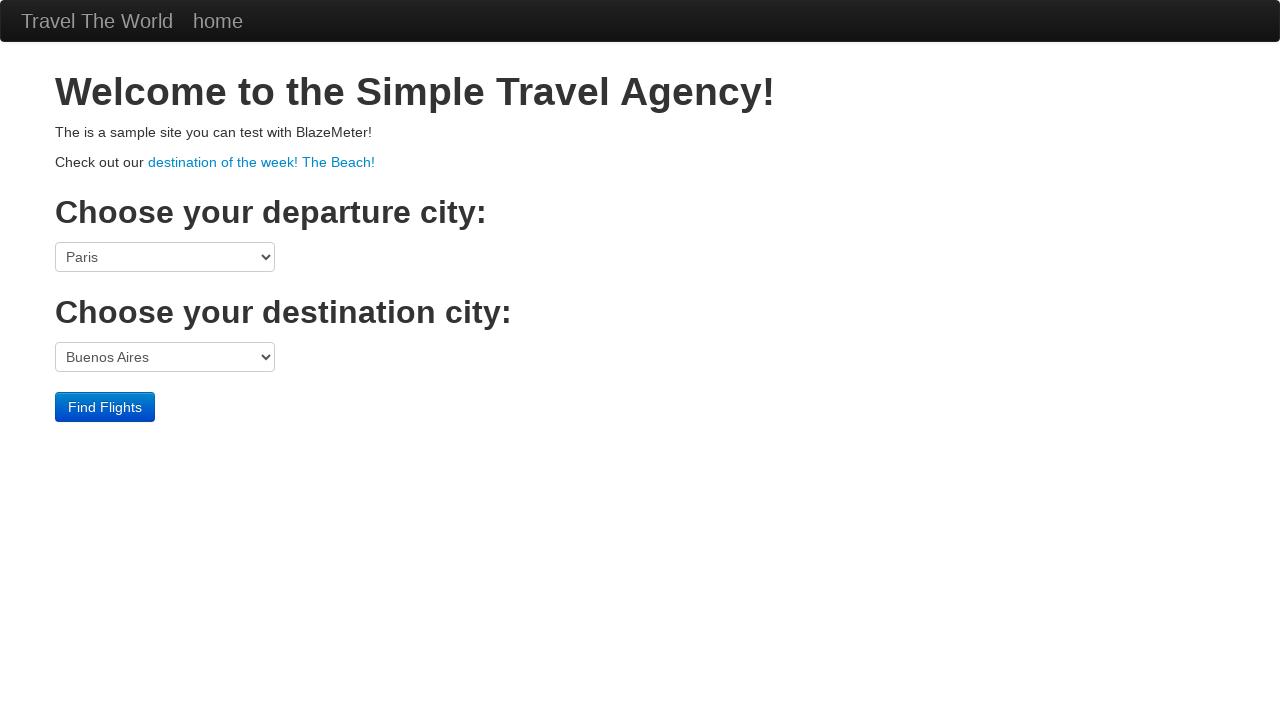

Clicked the Find Flights button at (105, 407) on .container .container input
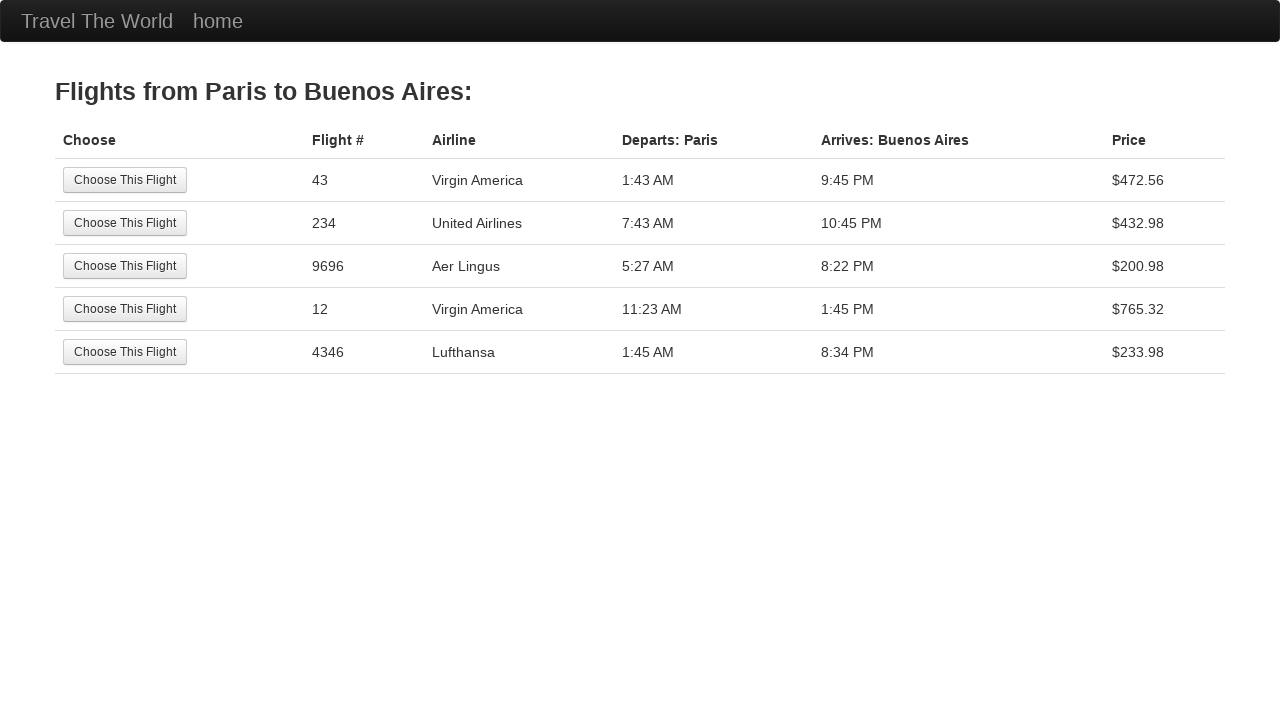

Flights table loaded
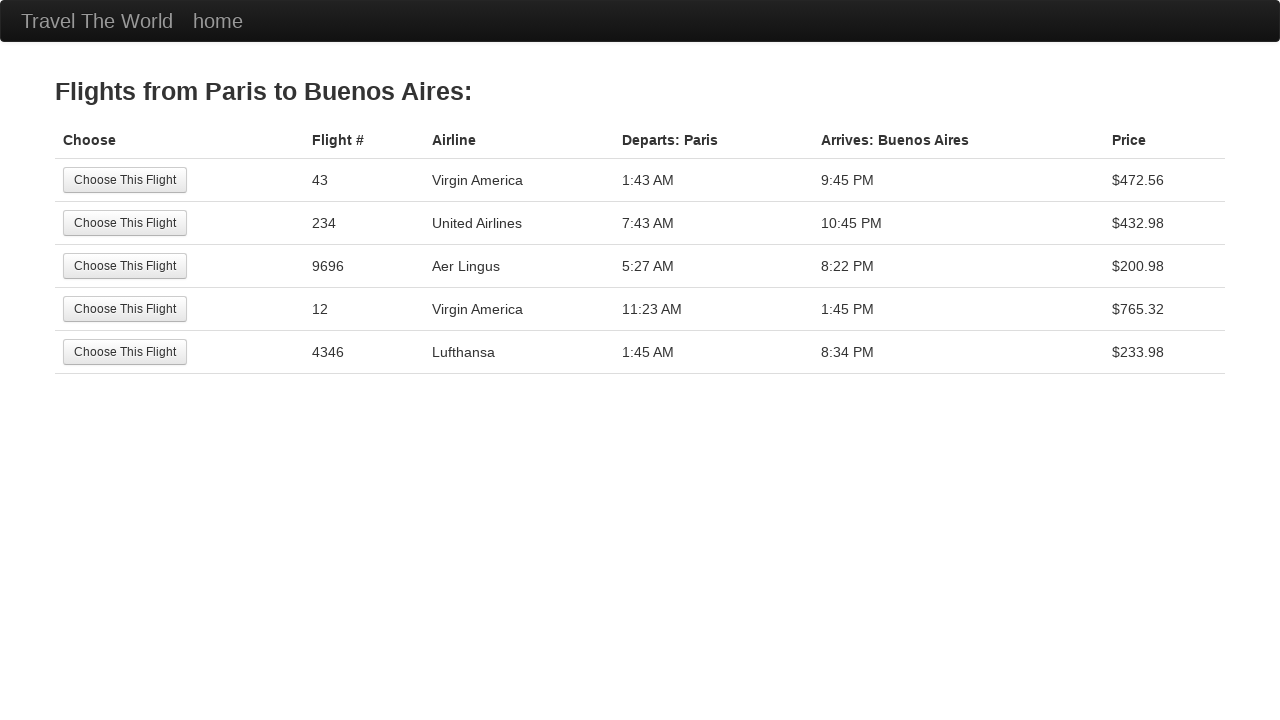

Located Virgin America Flight #12 (4th row in table)
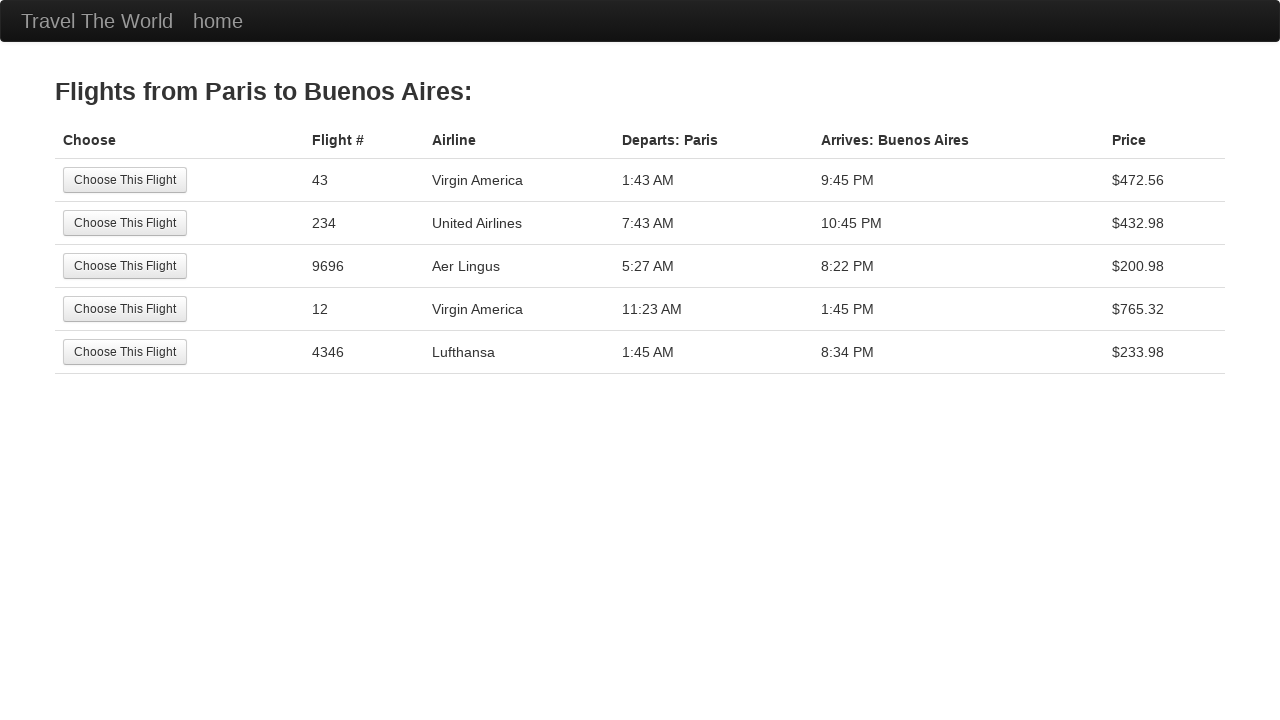

Retrieved all flight details columns
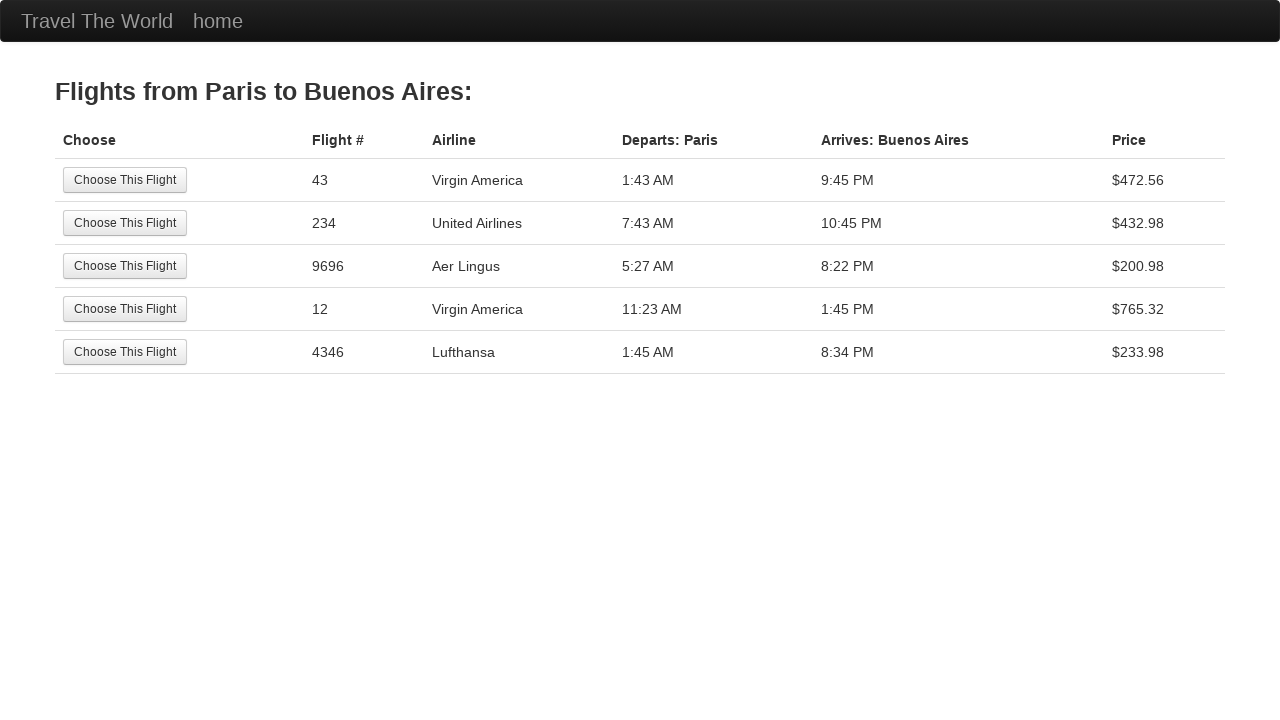

Extracted departure time: 11:23 AM
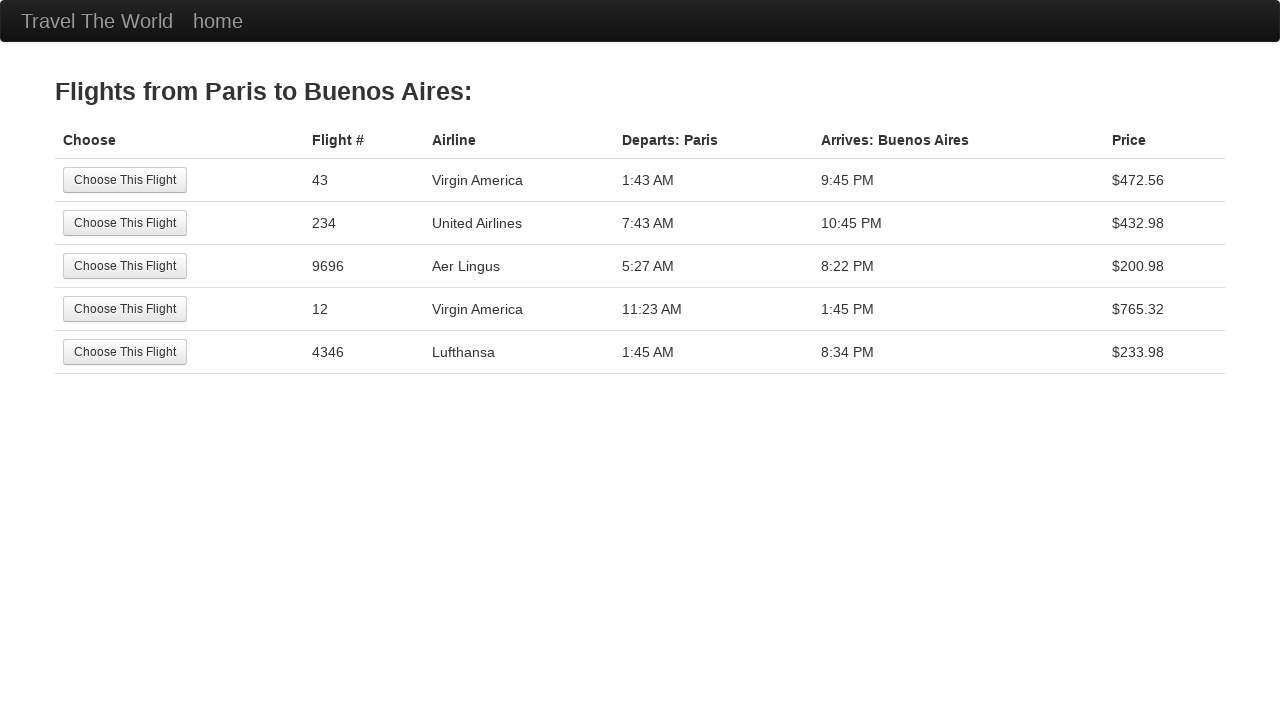

Verified departure time is 11:23 AM
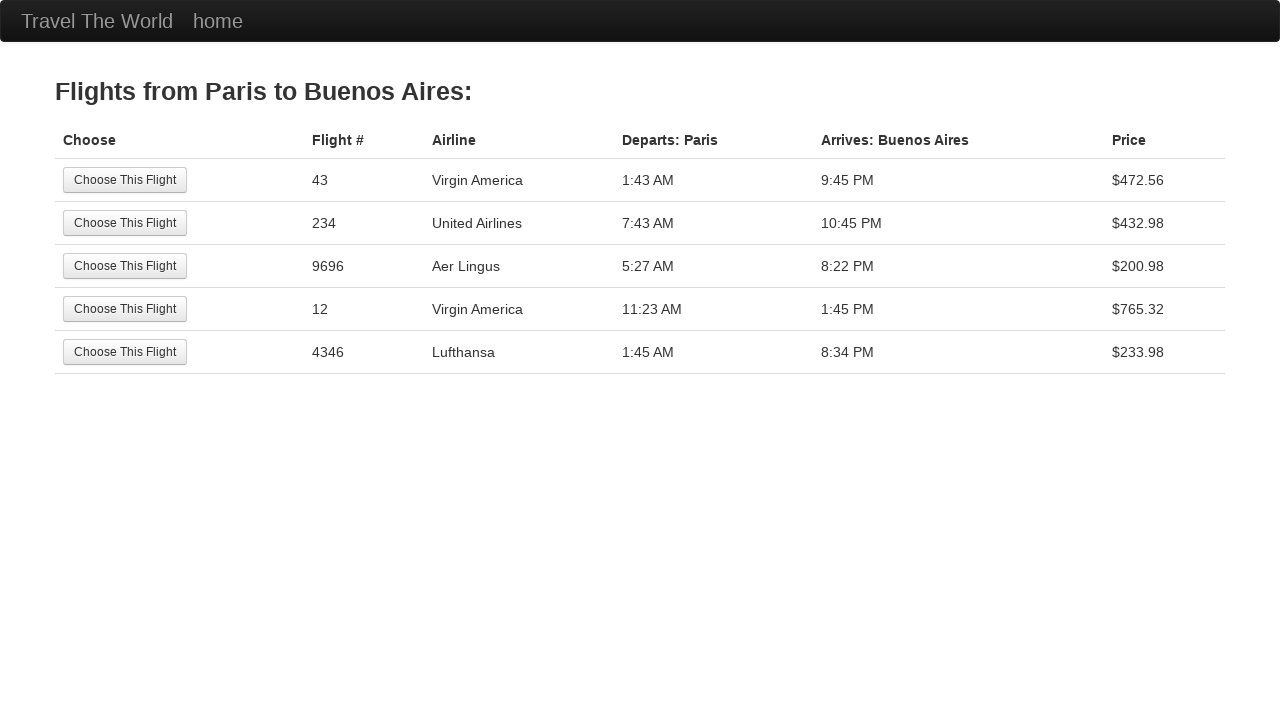

Extracted arrival time: 1:45 PM
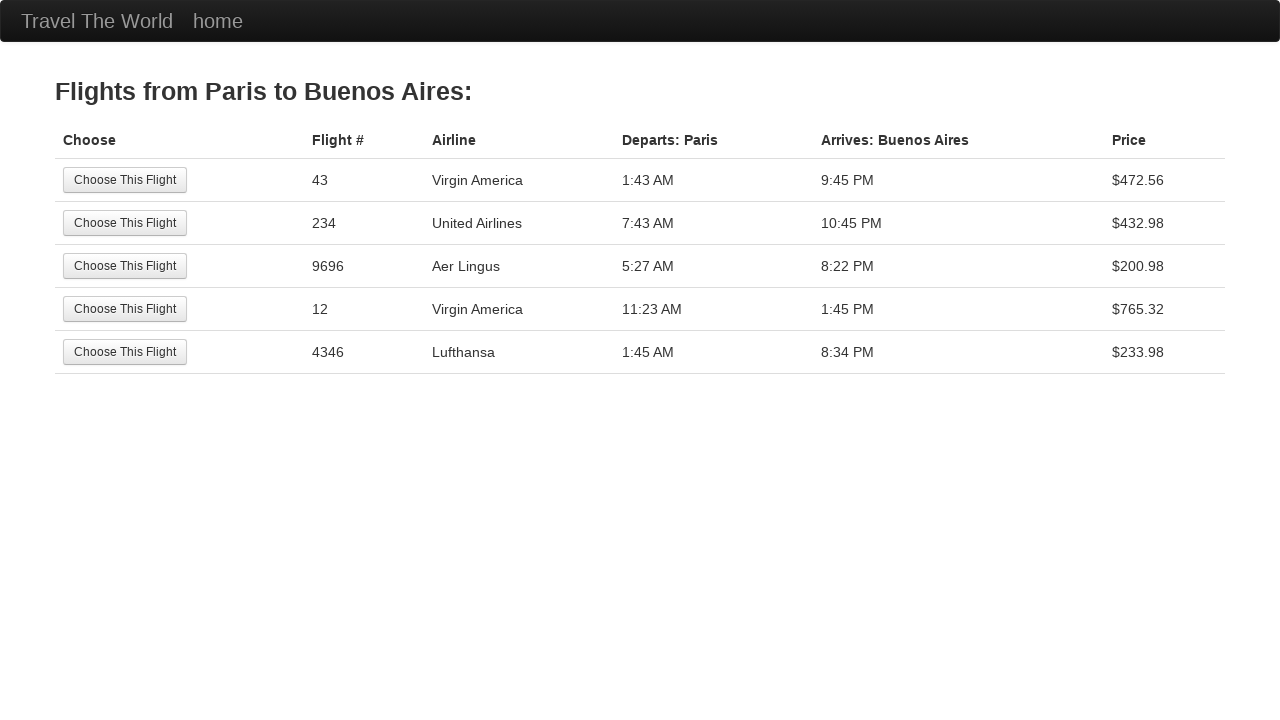

Verified arrival time is 1:45 PM
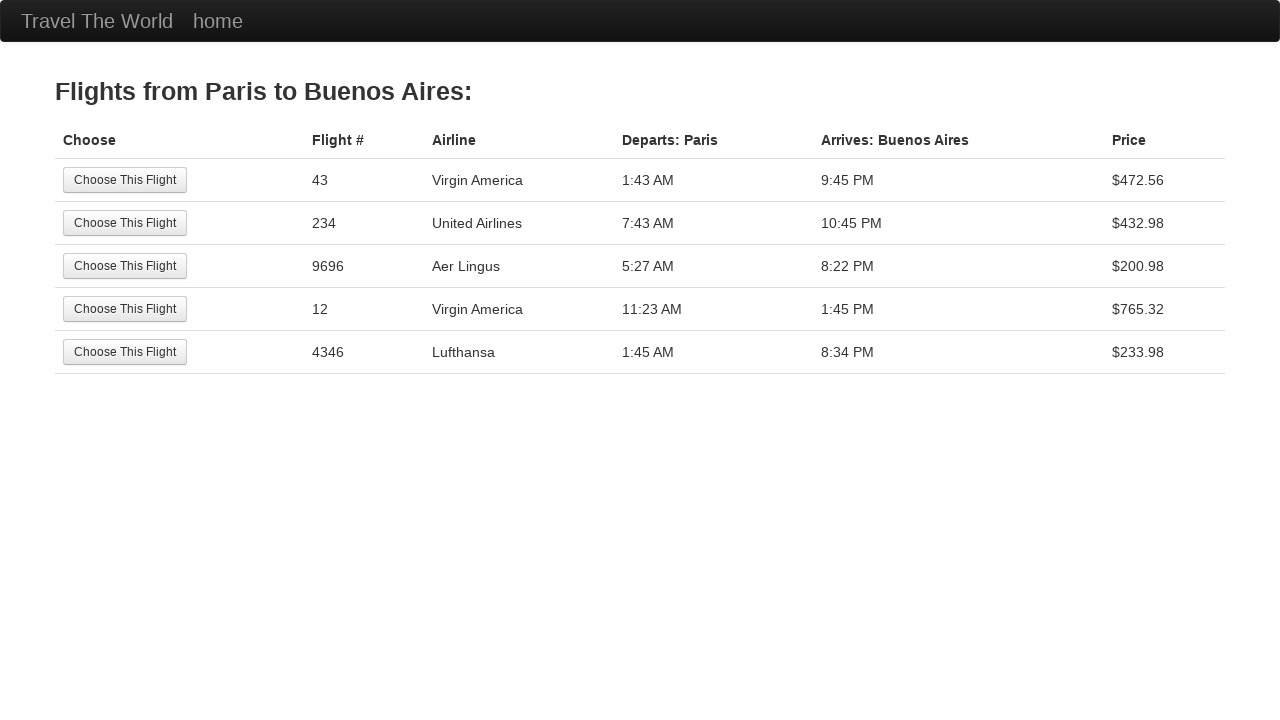

Extracted flight cost: $765.32
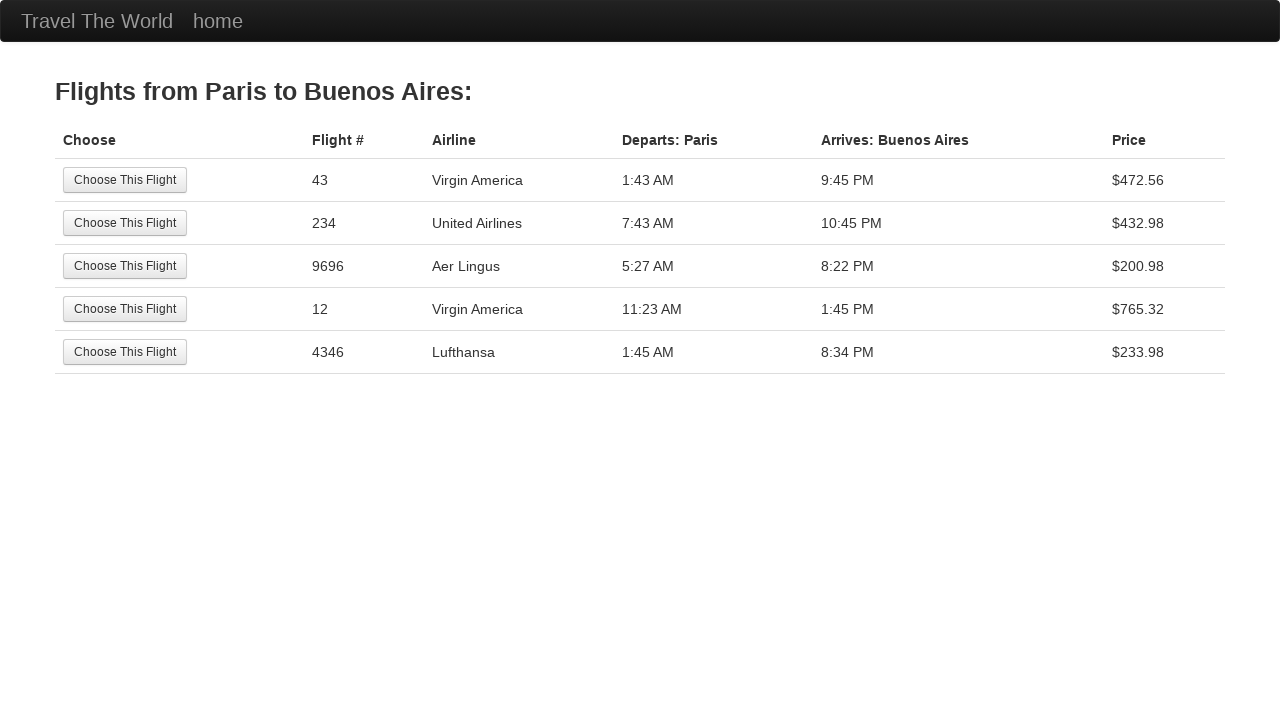

Verified flight cost is $765.32
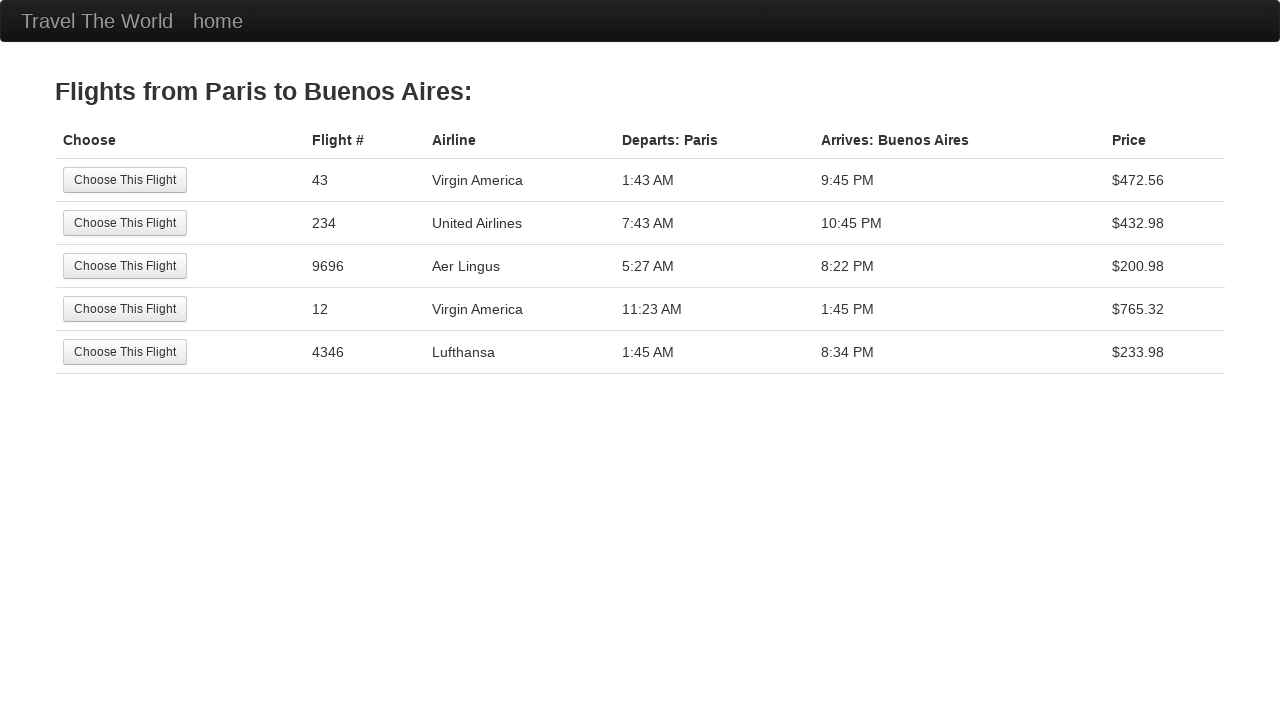

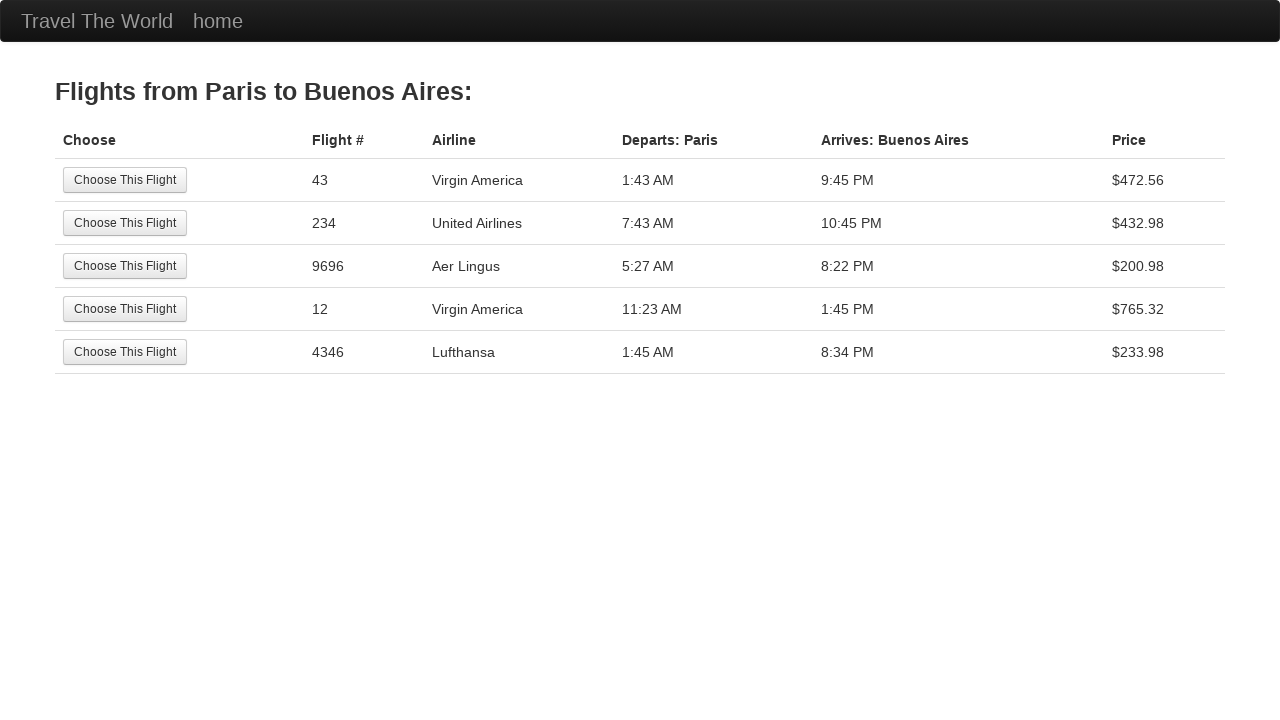